Tests dynamic form controls by clicking enable button and entering text in the dynamically enabled input field

Starting URL: https://the-internet.herokuapp.com/dynamic_controls

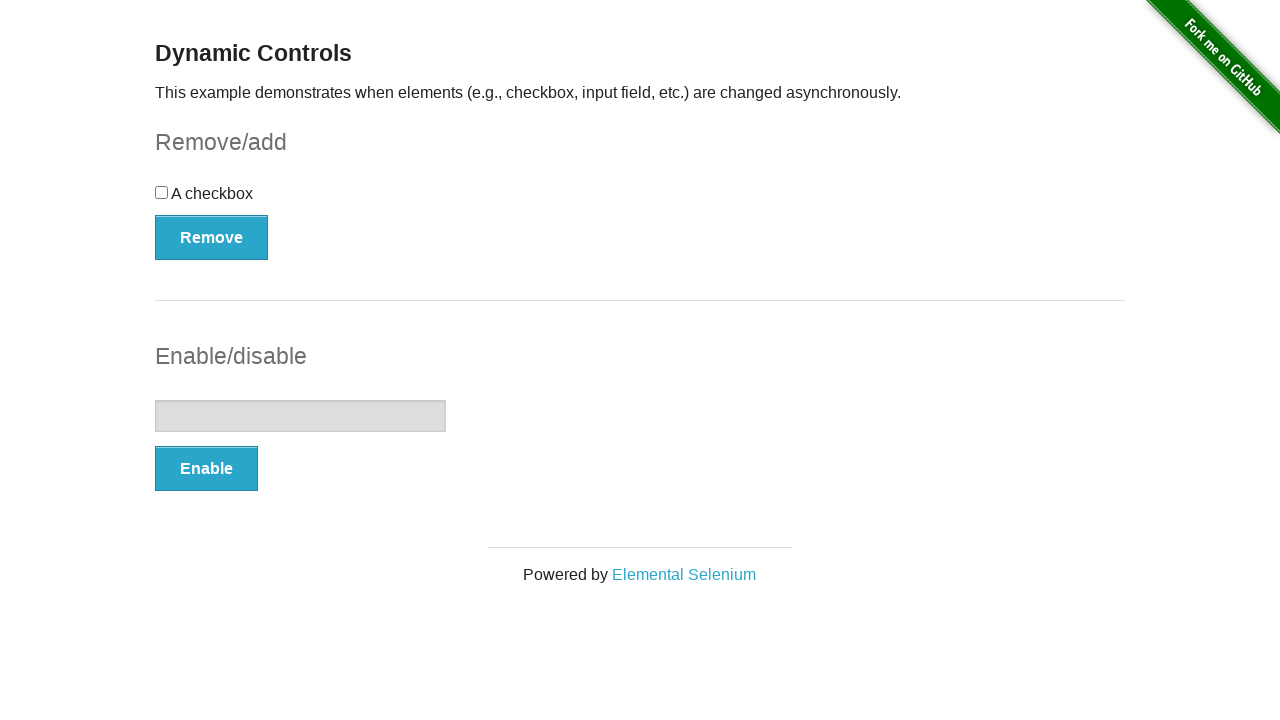

Clicked enable button to enable text input field at (206, 469) on xpath=//form[@id='input-example']//button
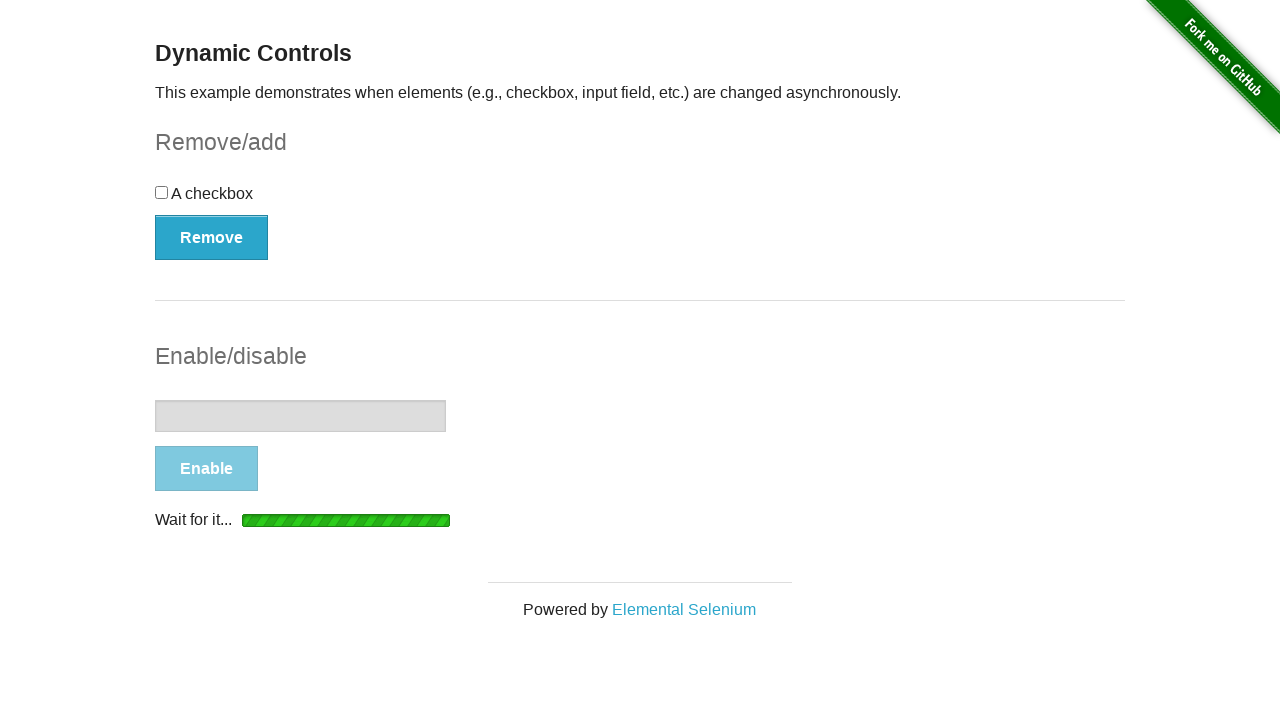

Input field became visible
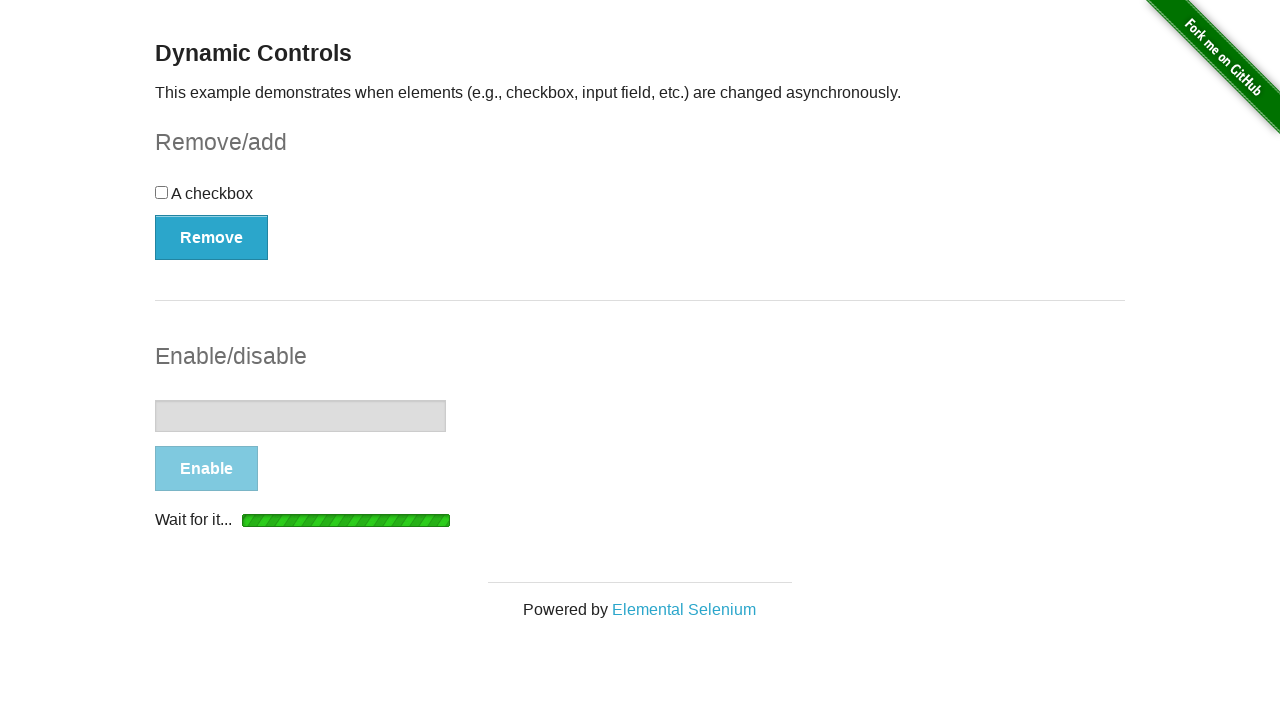

Input field became enabled and clickable
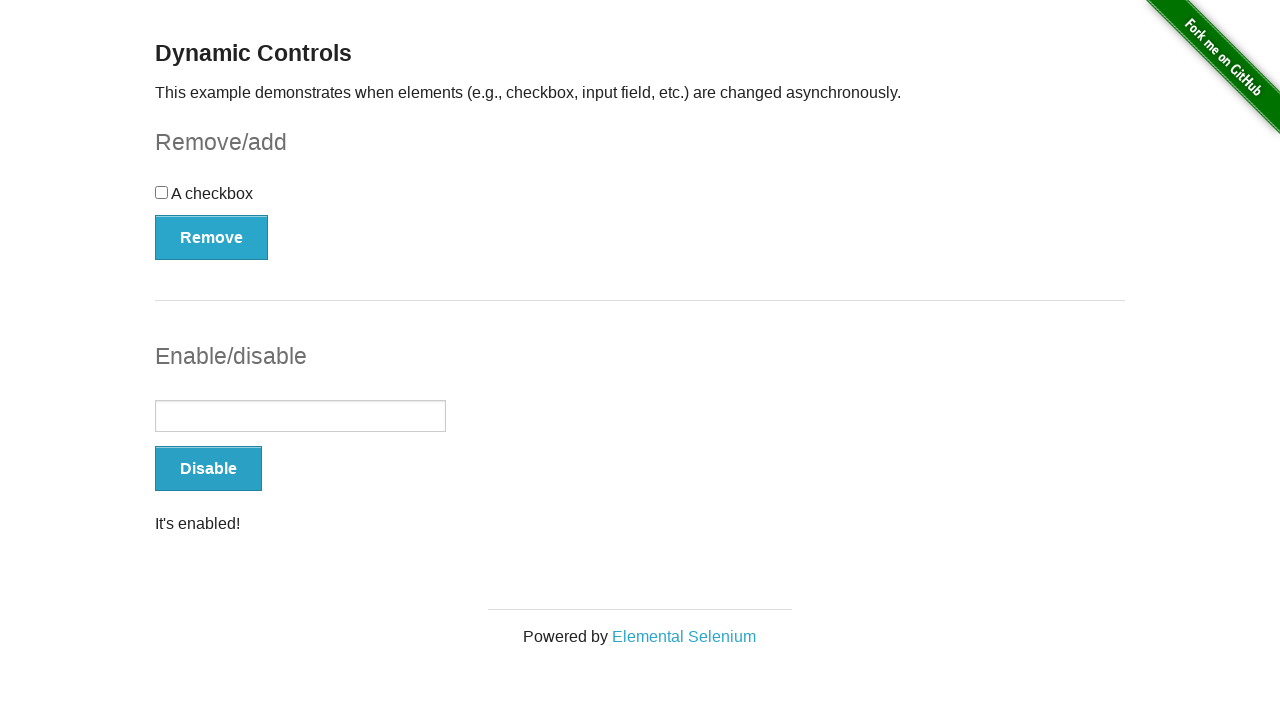

Entered 'hello world' into the dynamically enabled text input field on //input[@type='text']
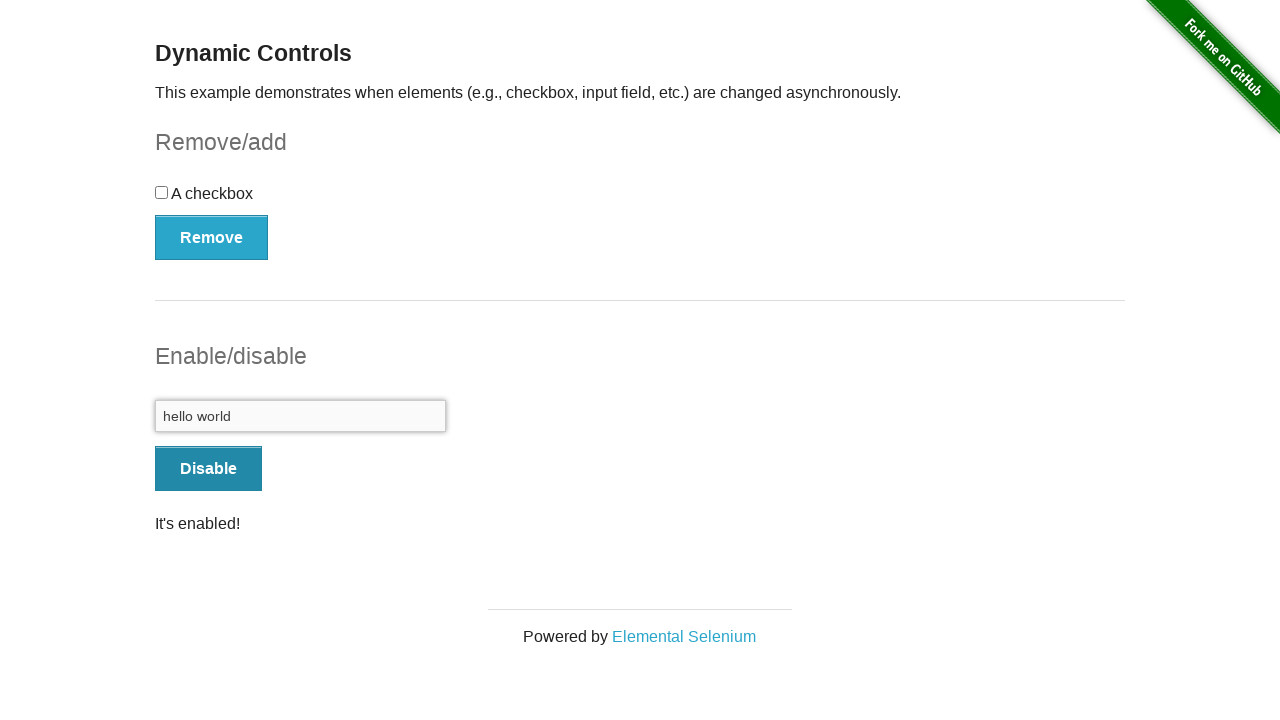

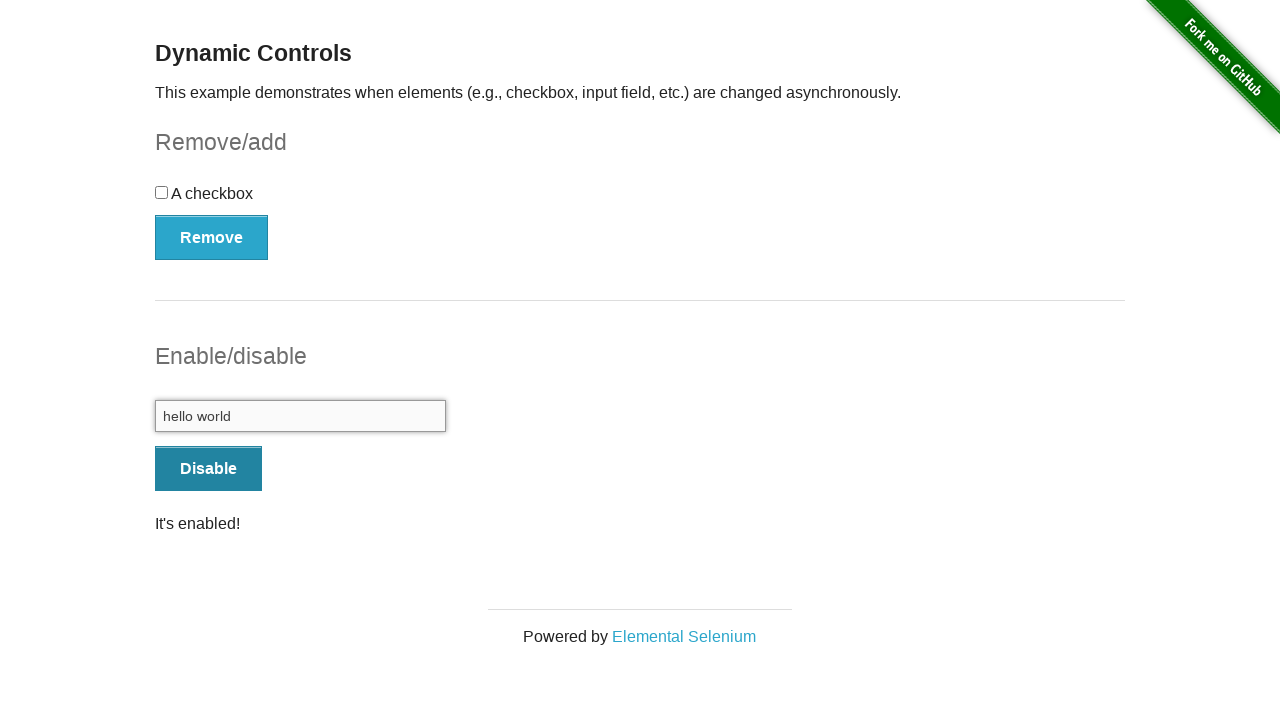